Tests modal functionality by clicking a button to open a modal dialog on the Formy practice website

Starting URL: https://formy-project.herokuapp.com/modal

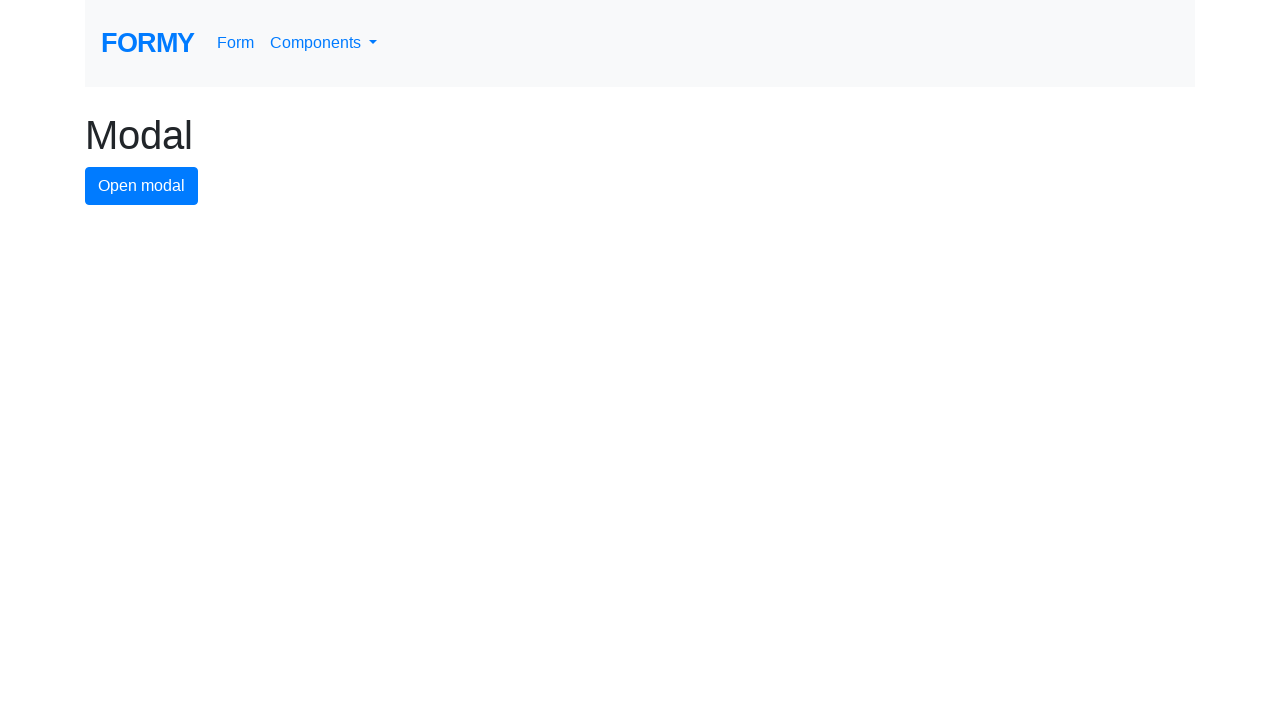

Modal button element loaded
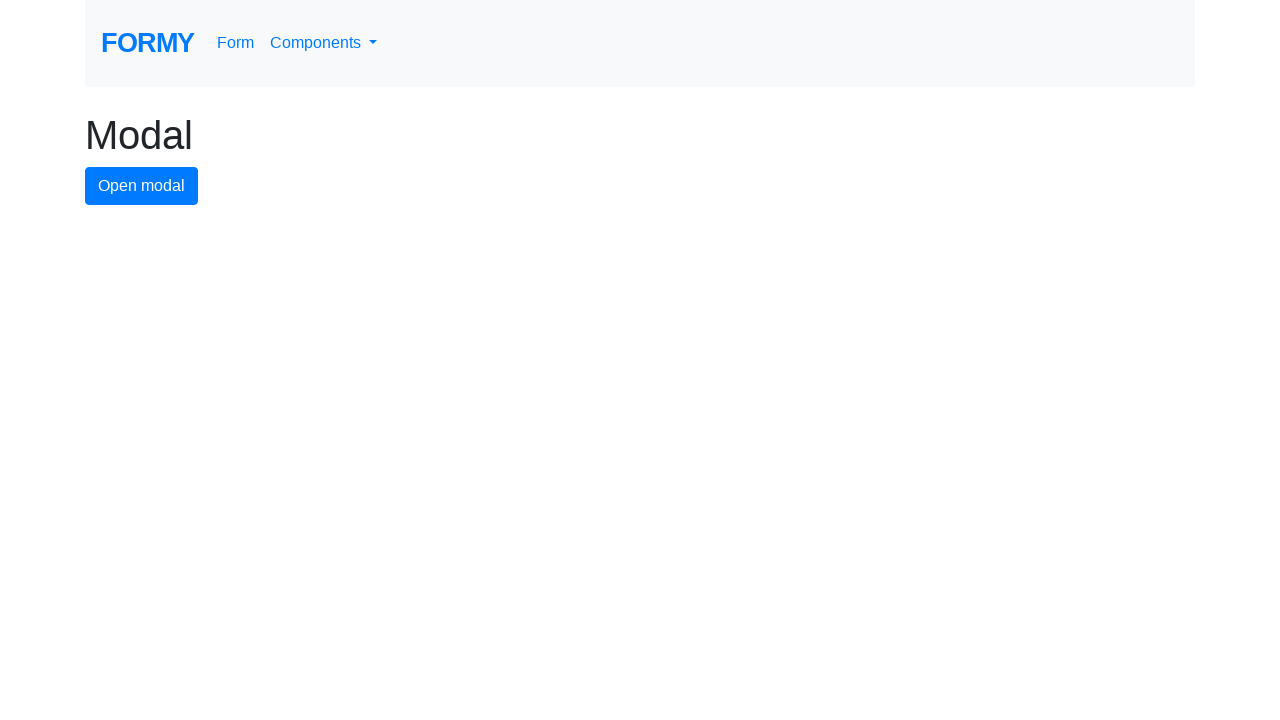

Clicked modal button to open dialog at (142, 186) on xpath=//*[@id="modal-button"]
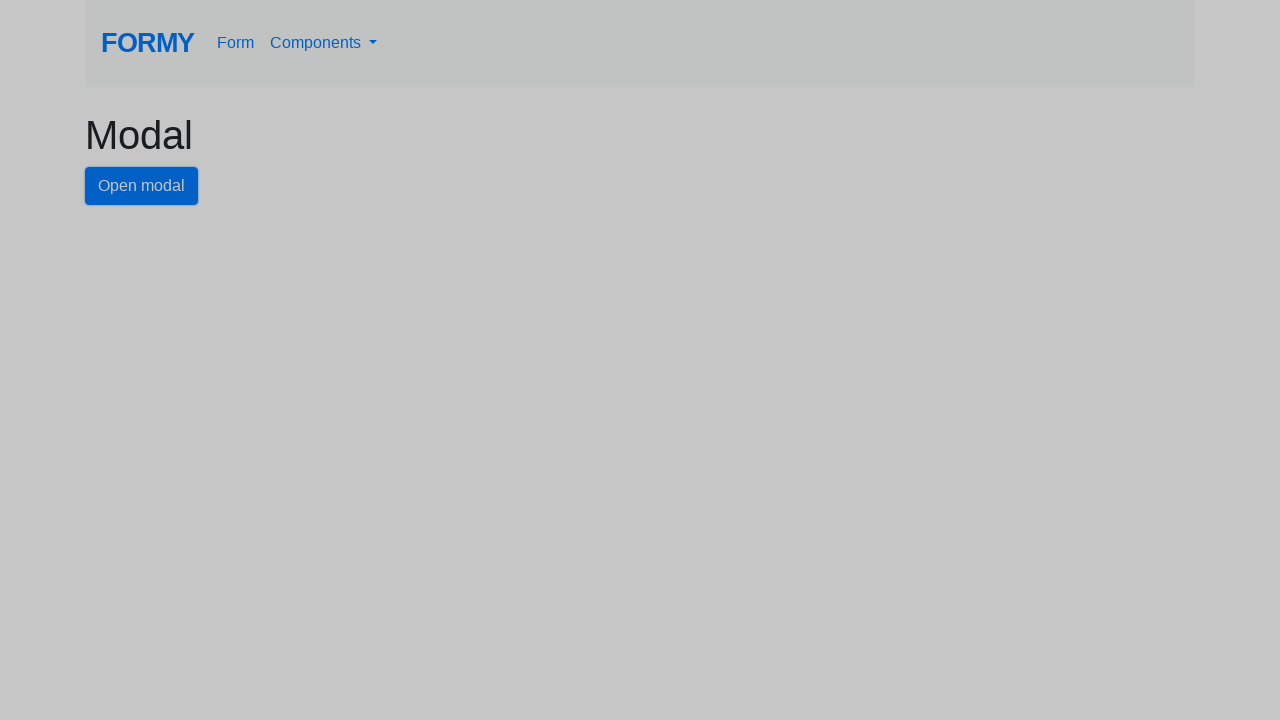

Modal dialog appeared and is visible
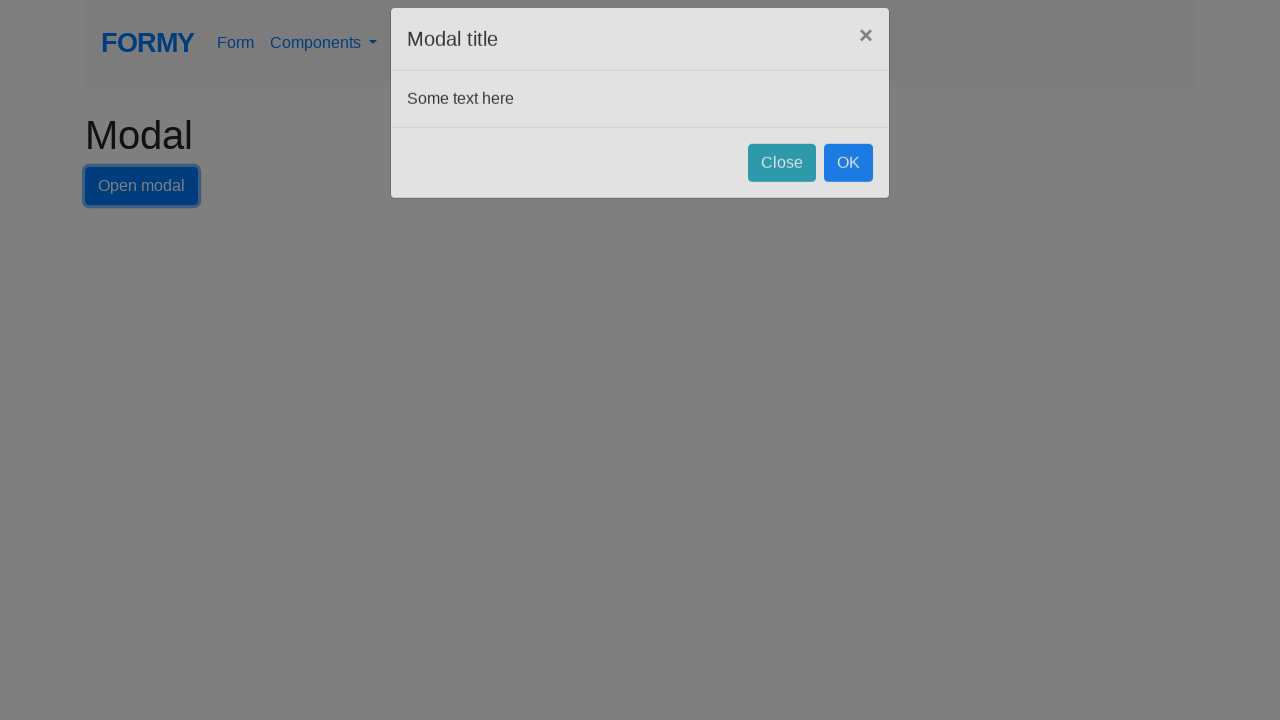

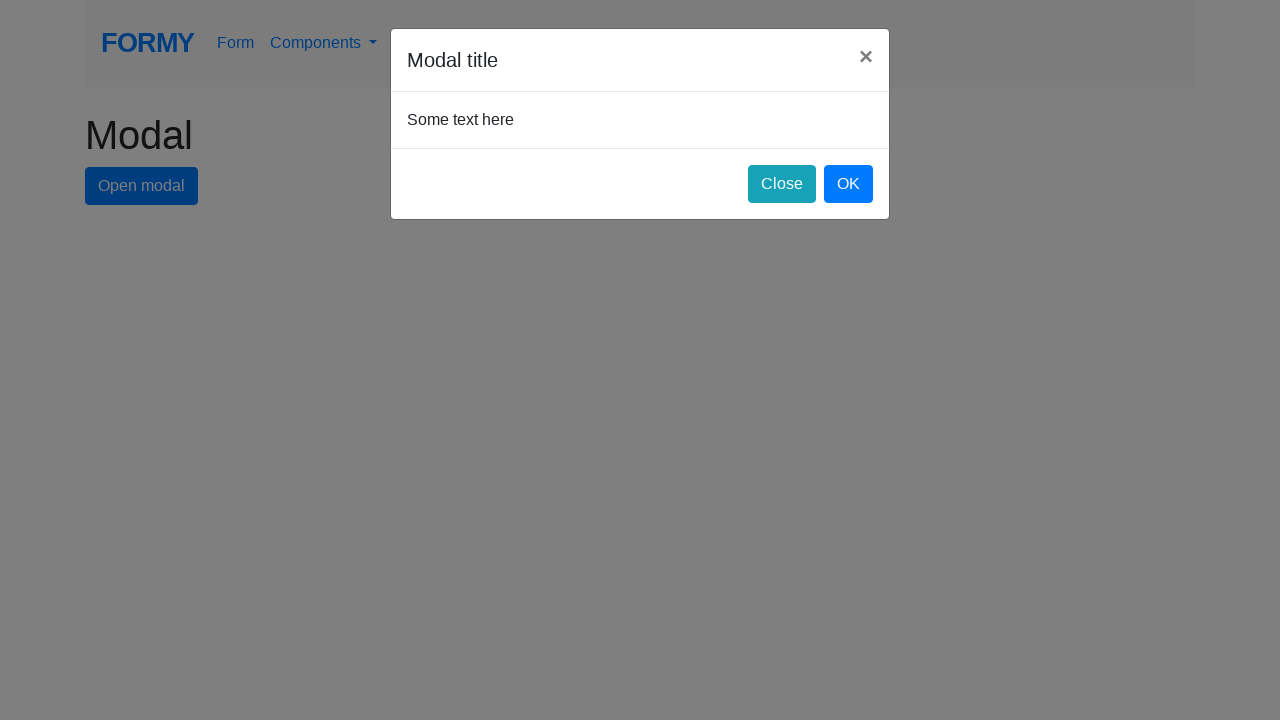